Tests button functionality on a QA test page by clicking three buttons (btn_one, btn_two, btn_link) and verifying they exist on the page

Starting URL: https://wejump-automation-test.github.io/qa-test/

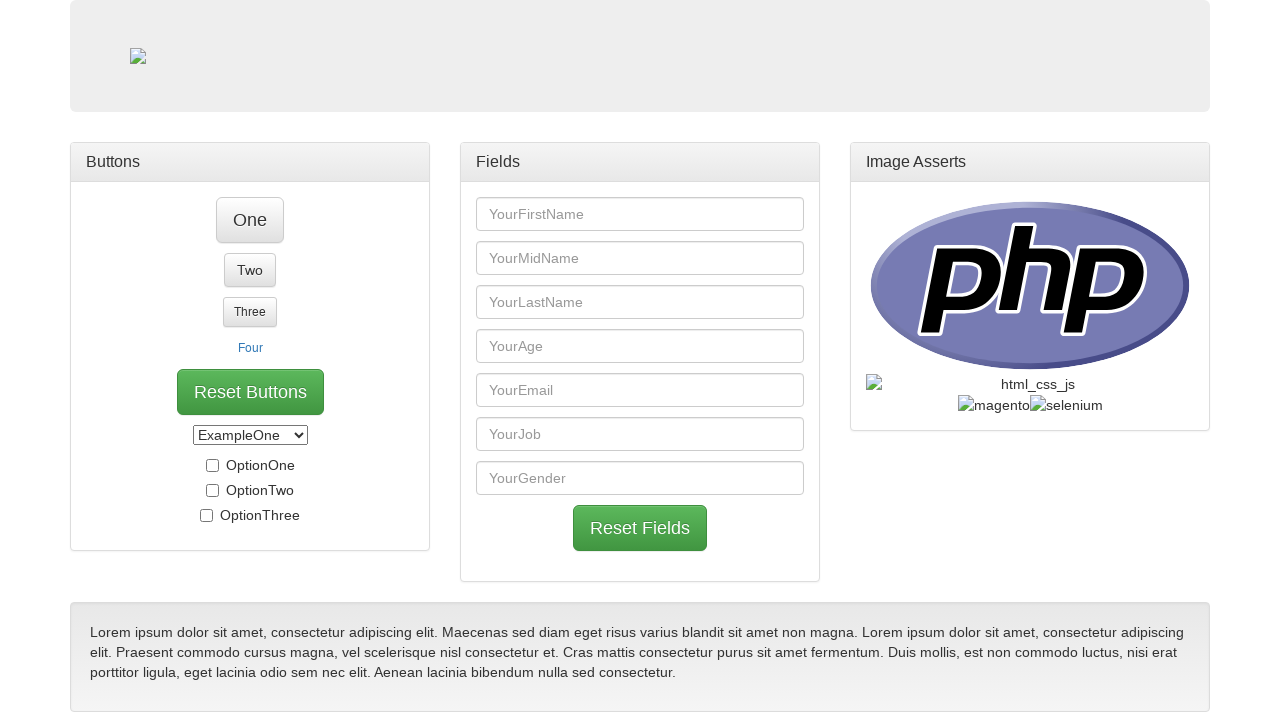

Set viewport size to 917x774
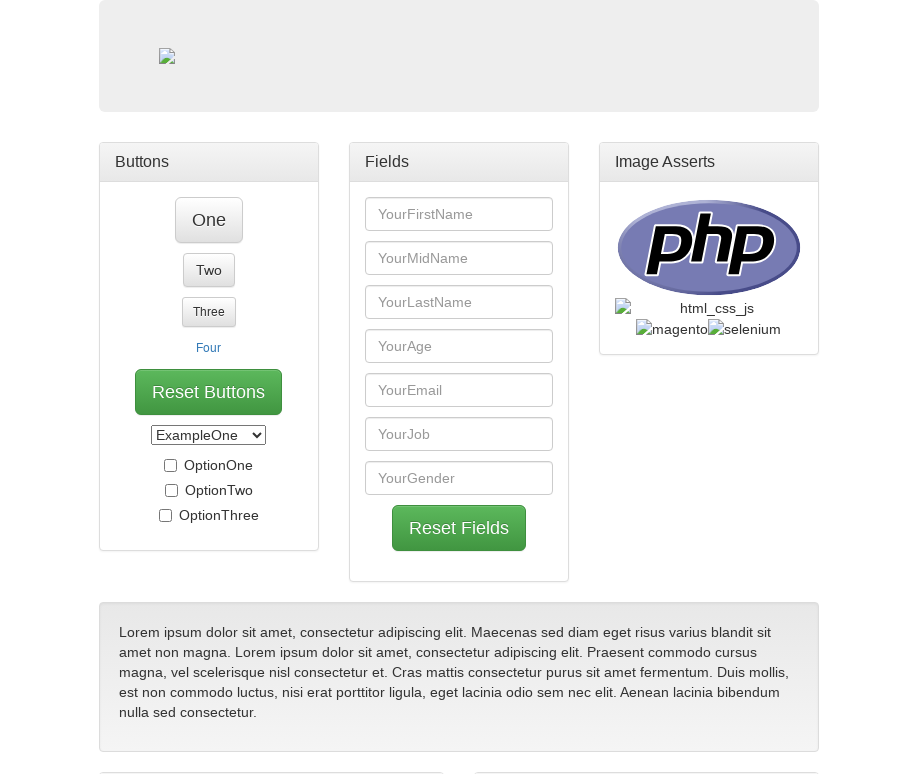

Clicked button one (btn_one) at (208, 220) on #btn_one
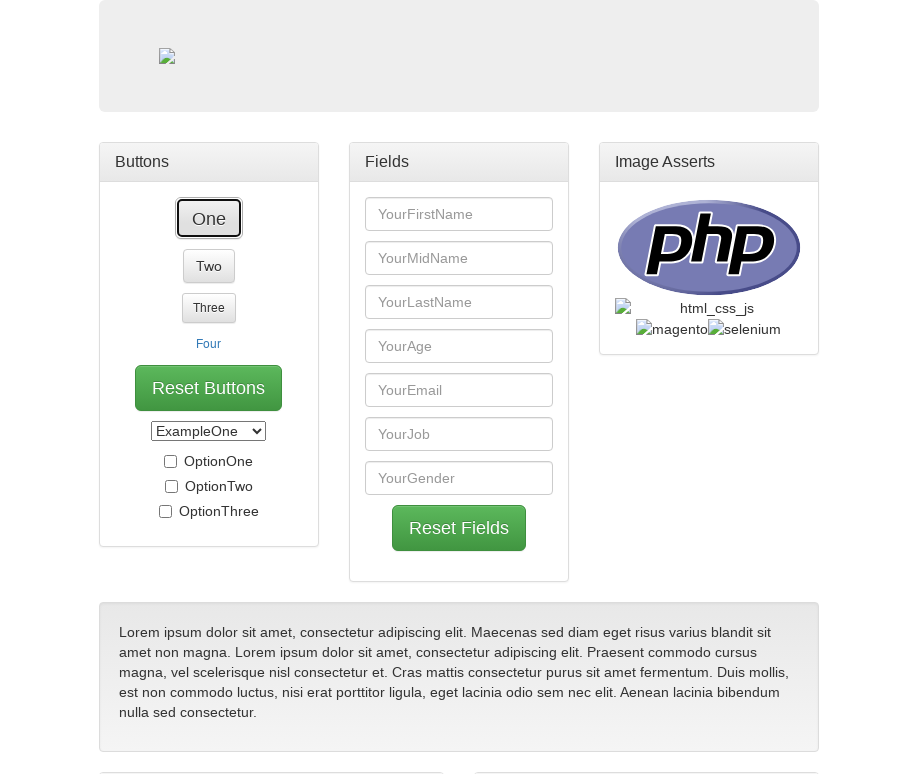

Clicked button two (btn_two) at (208, 244) on #btn_two
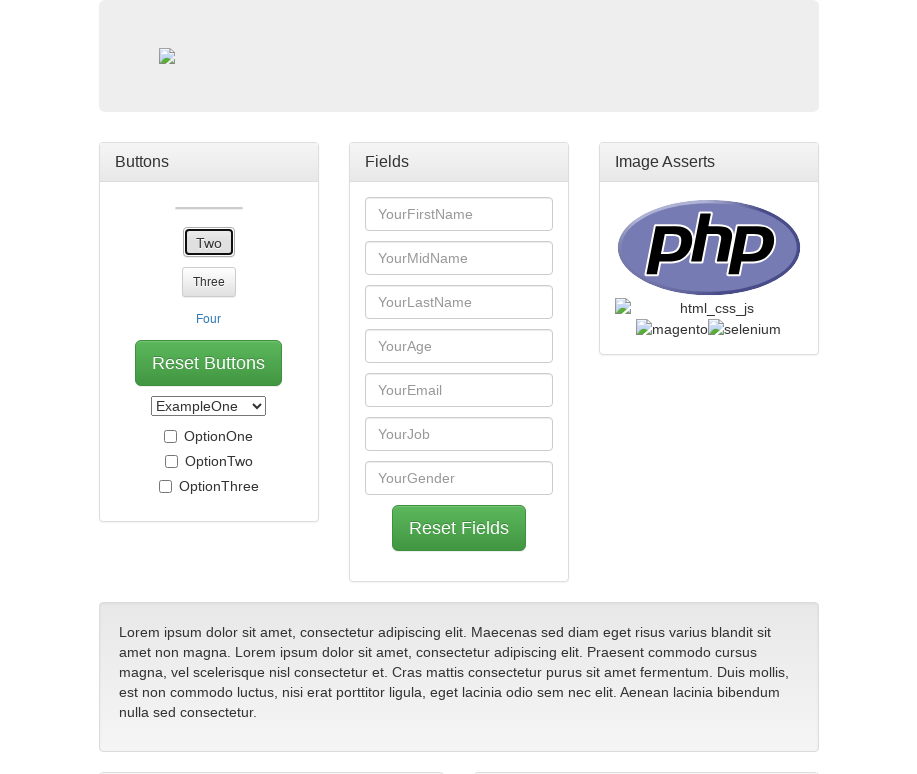

Clicked button link (btn_link) at (208, 288) on #btn_link
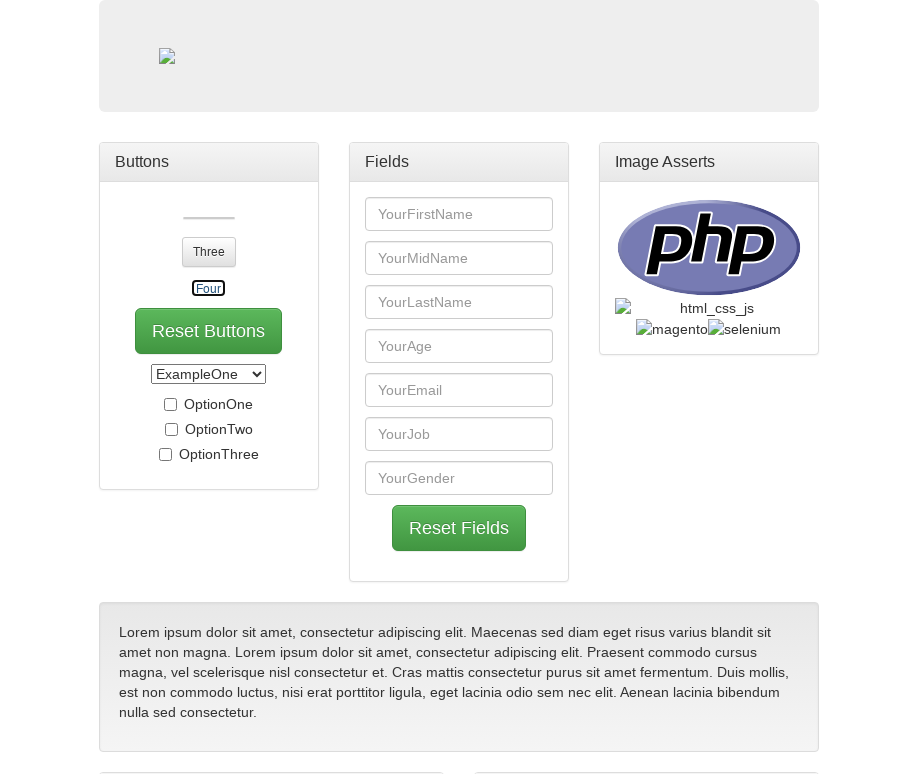

Verified button one (btn_one) exists on page
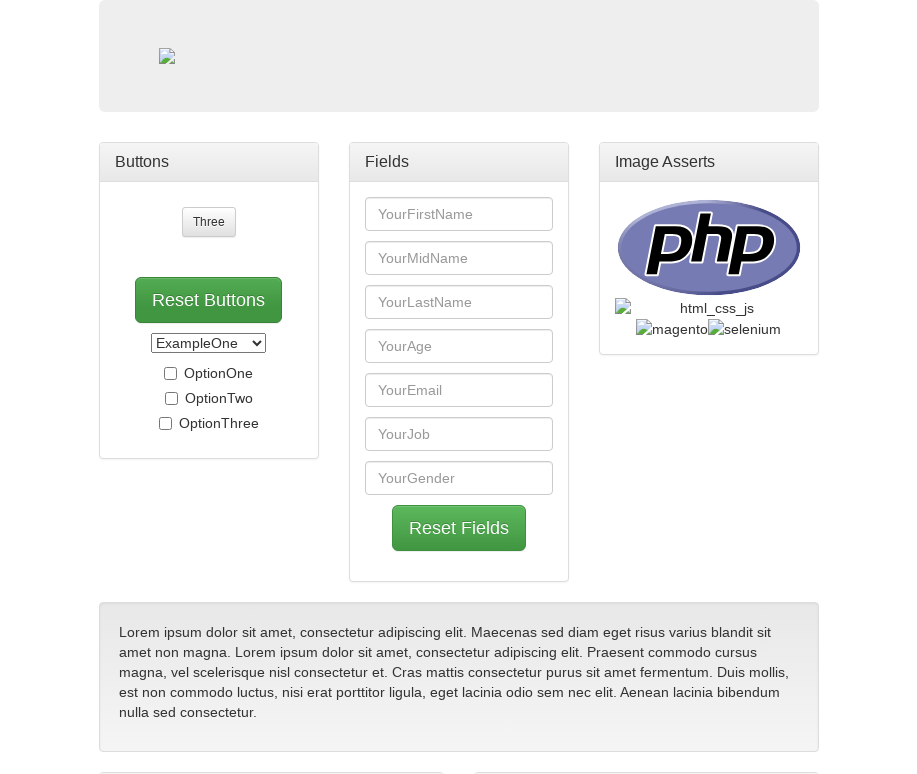

Verified button two (btn_two) exists on page
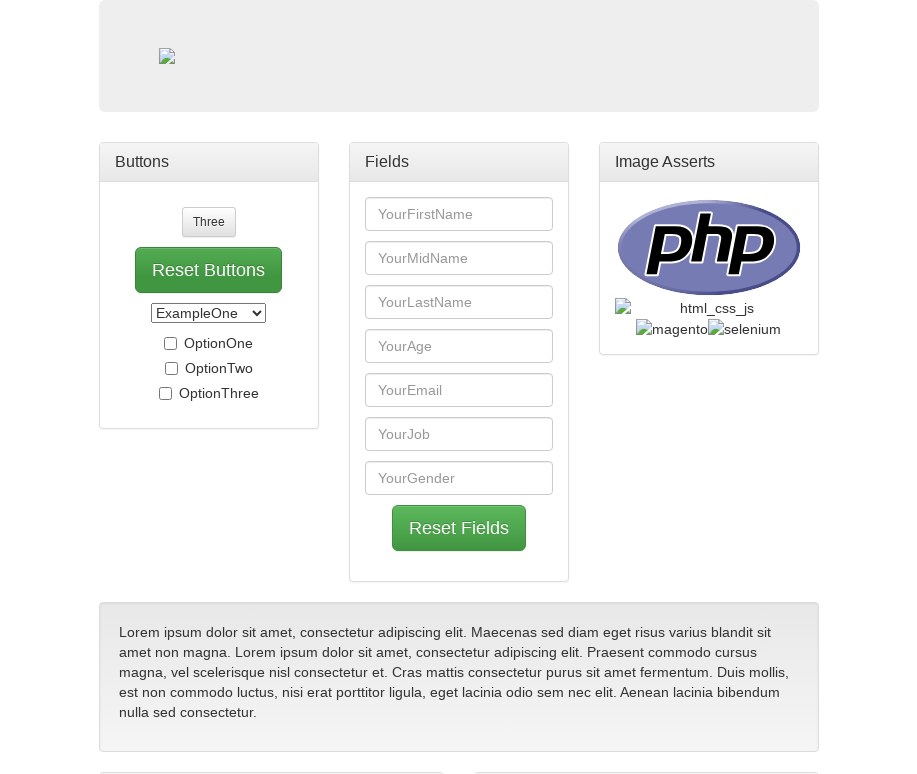

Verified button link (btn_link) exists on page
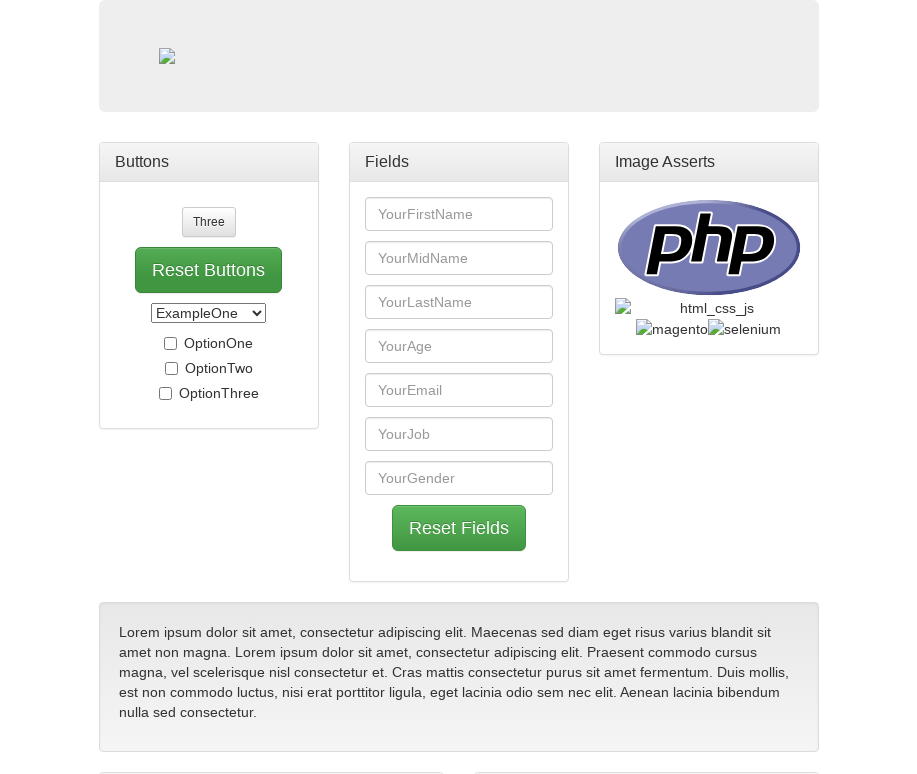

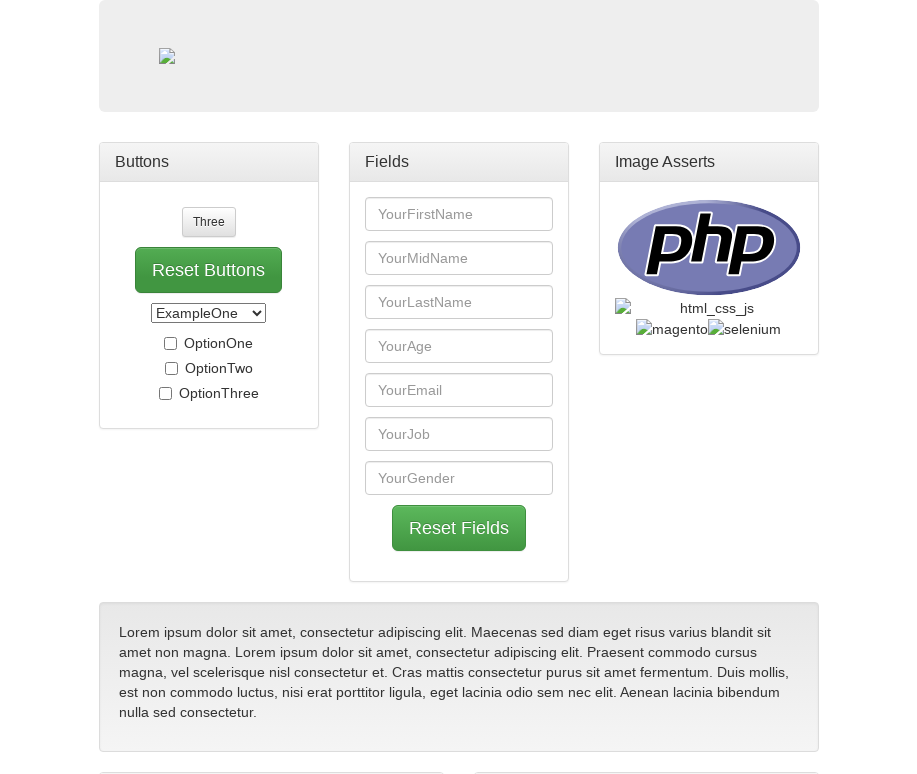